Tests Bootstrap dropdown functionality by clicking a dropdown menu button and selecting an option containing "CSS" from the dropdown list

Starting URL: https://www.w3schools.com/bootstrap/bootstrap_dropdowns.asp

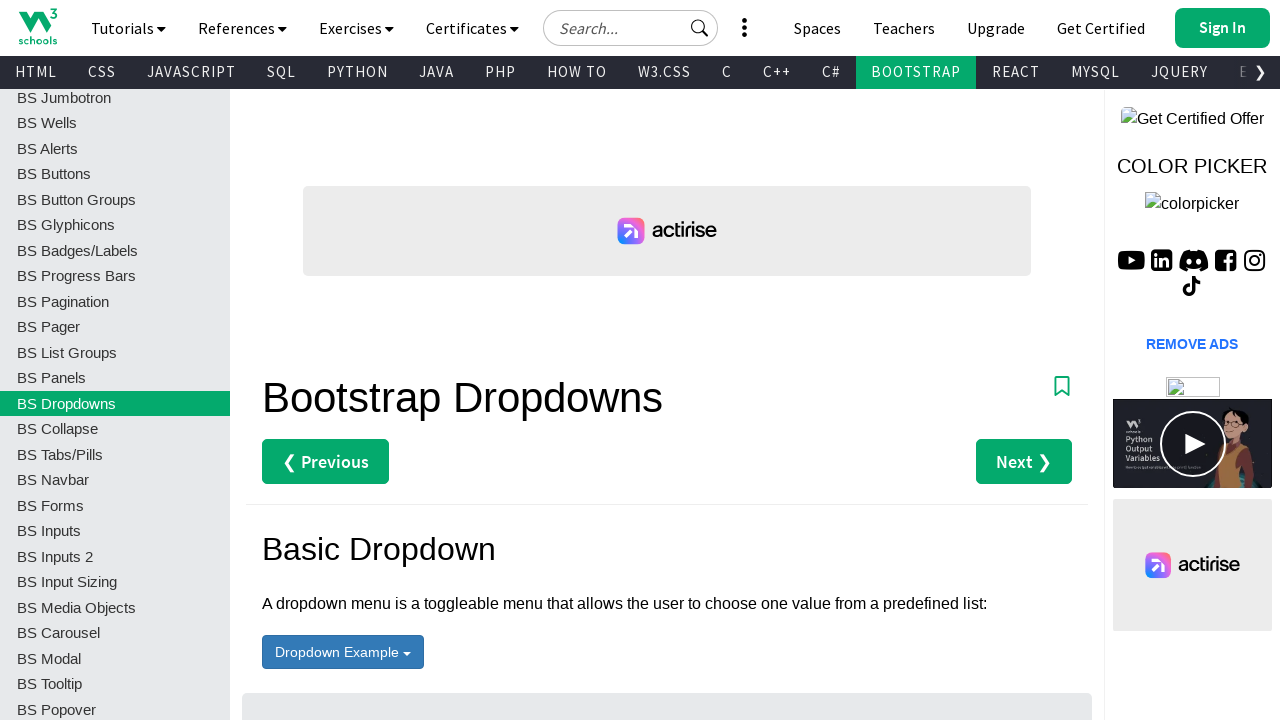

Clicked the dropdown menu button at (343, 652) on button#menu1
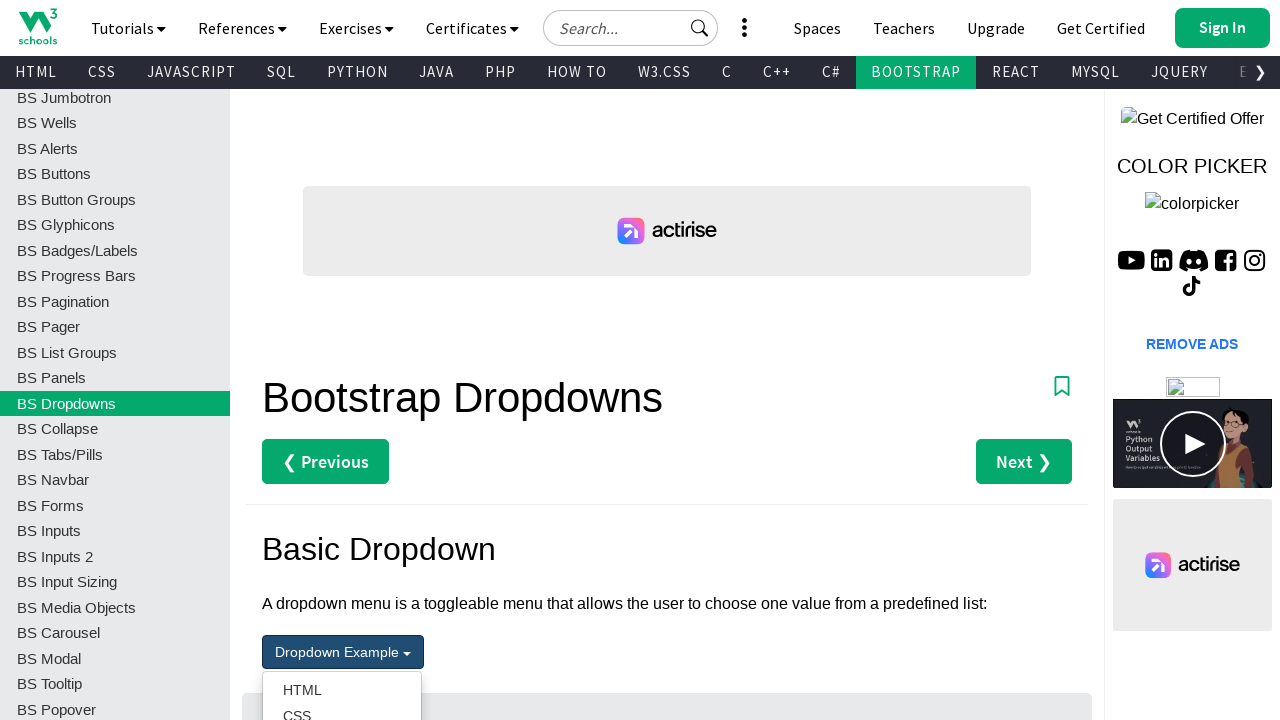

Dropdown options loaded and became visible
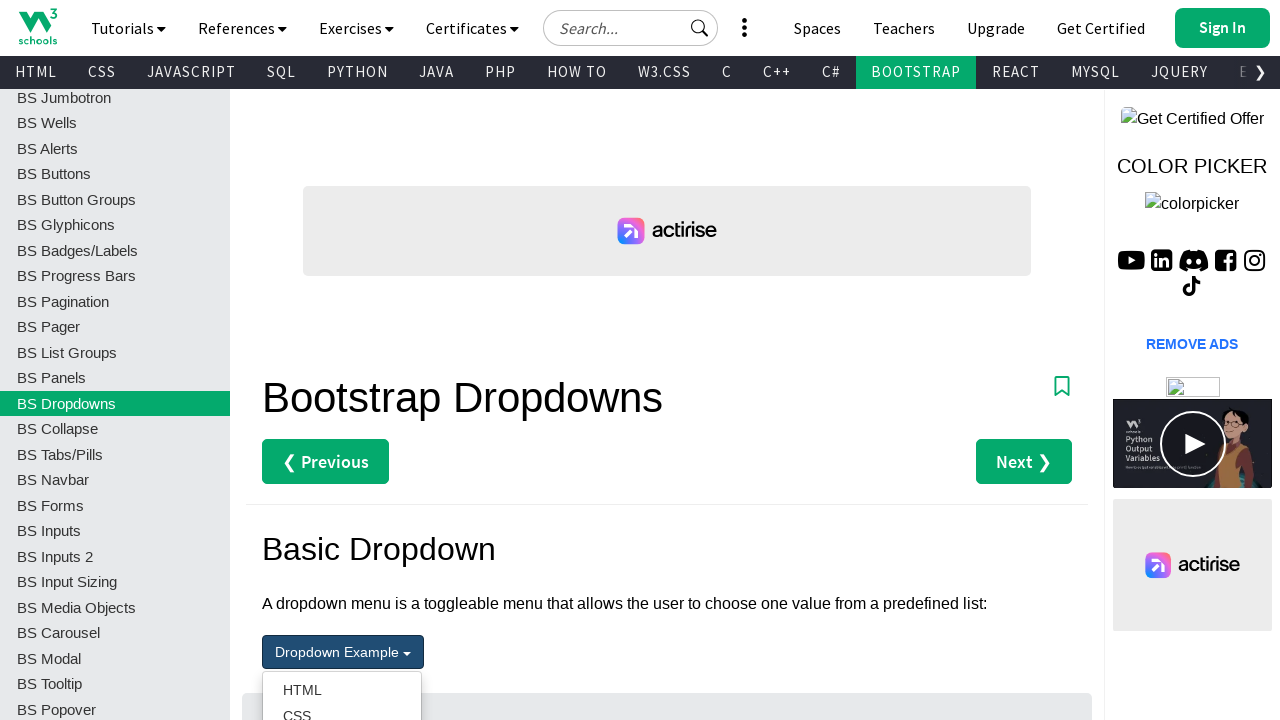

Retrieved all dropdown option elements
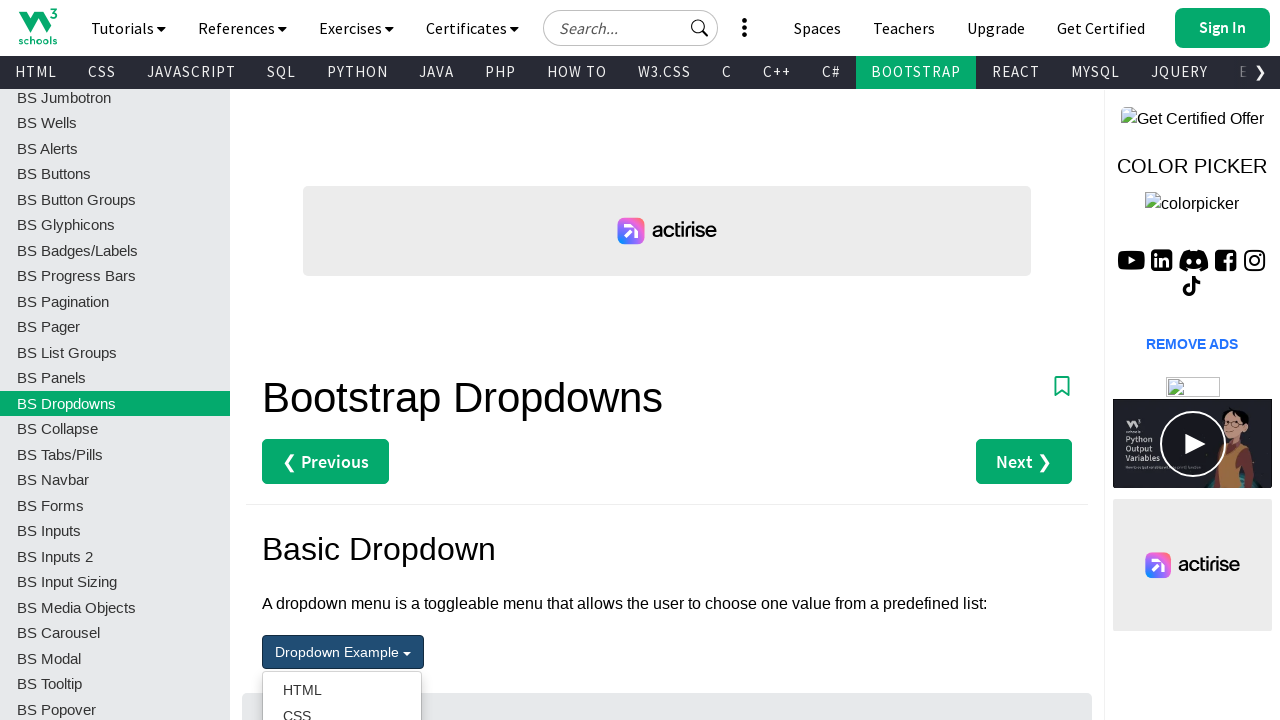

Clicked dropdown option containing 'CSS' at (342, 707) on ul[aria-labelledby='menu1'] li a >> nth=1
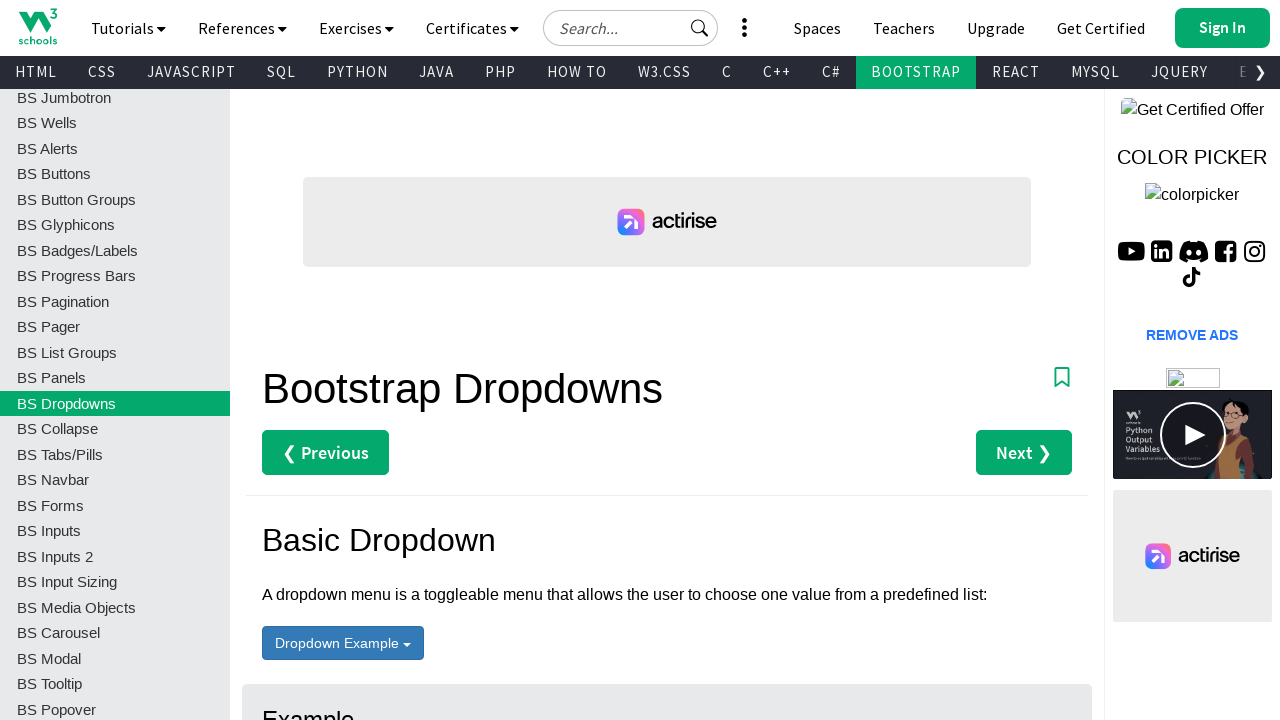

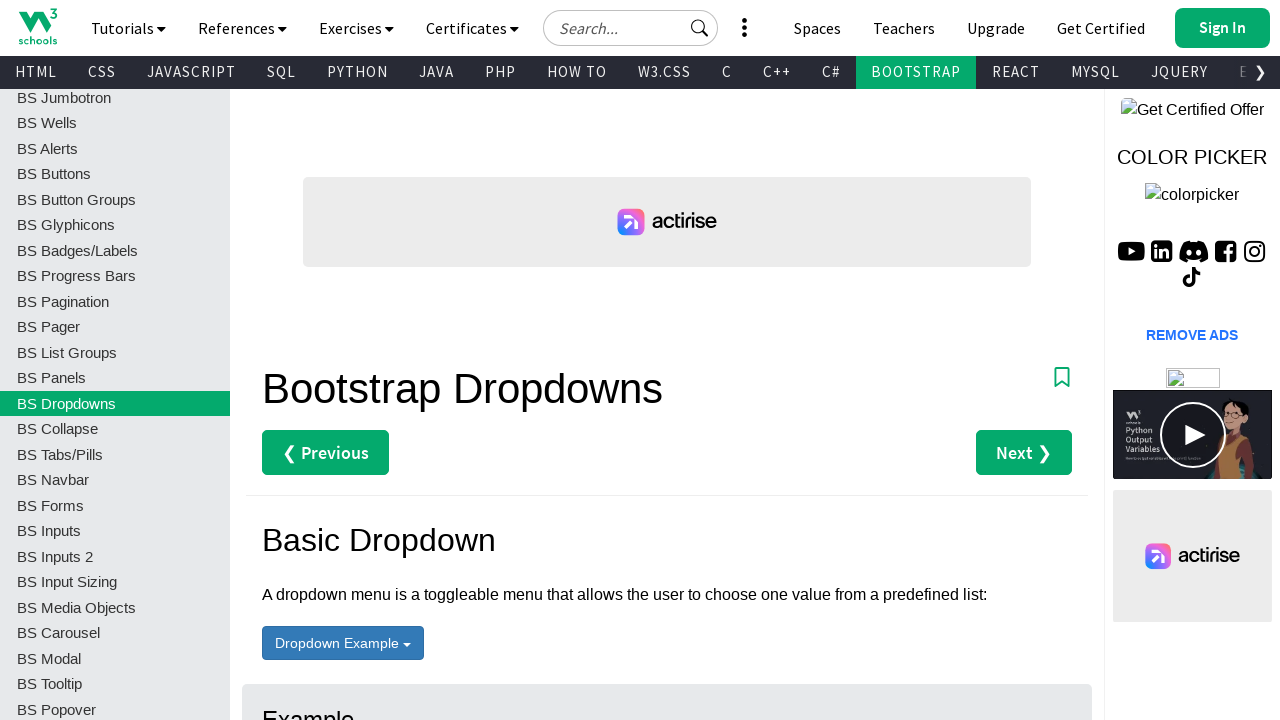